Tests jQuery UI drag and drop functionality by dragging an element and dropping it onto a target area within an iframe

Starting URL: https://jqueryui.com/droppable/

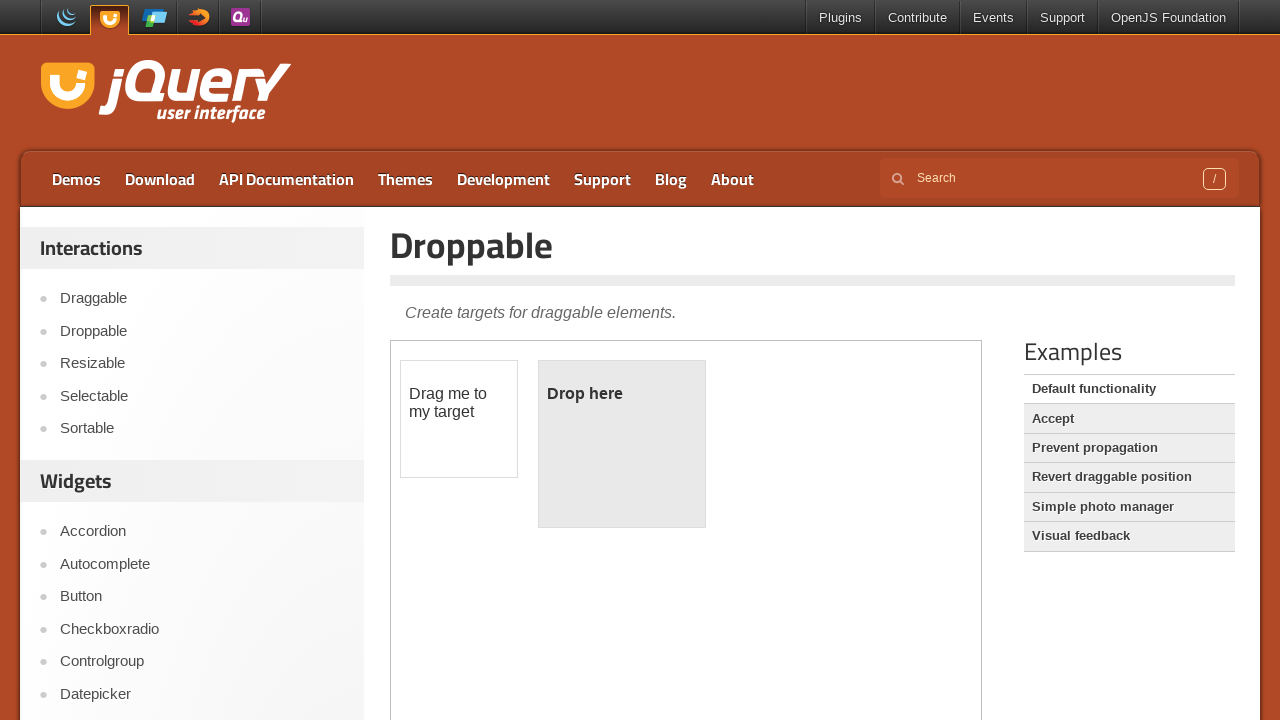

Retrieved all frames from the page
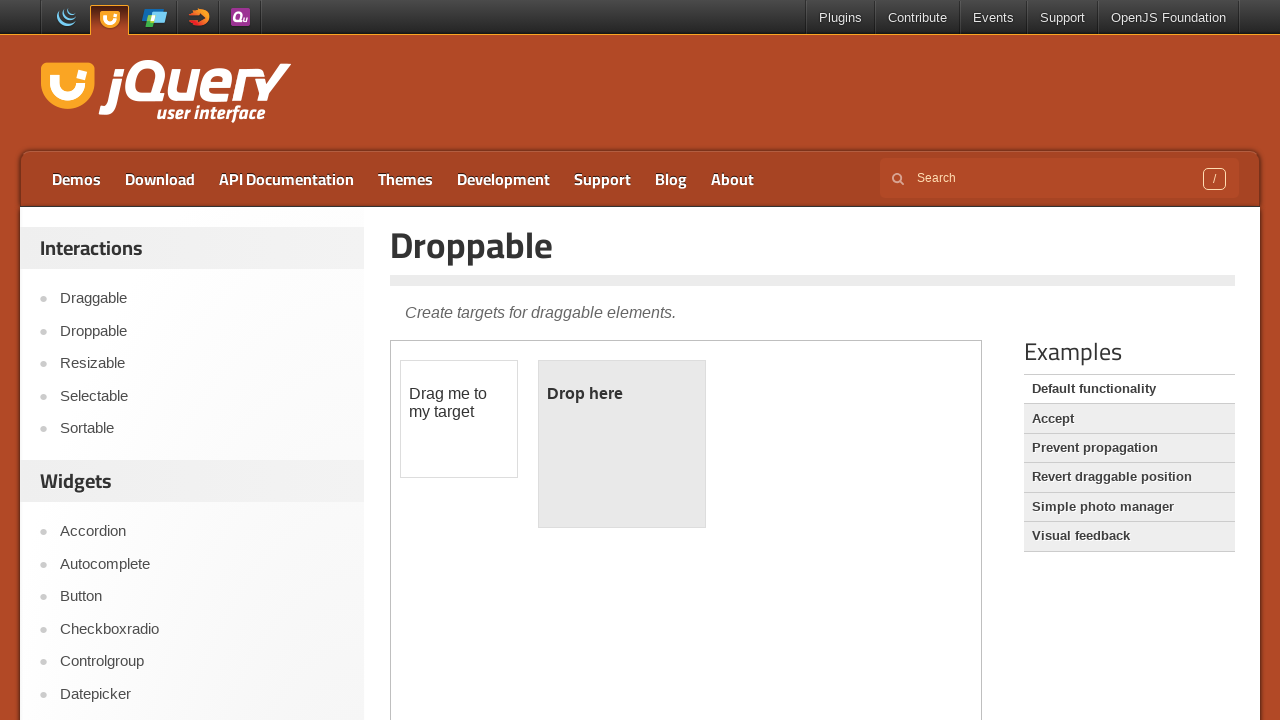

Found iframe containing draggable and droppable elements
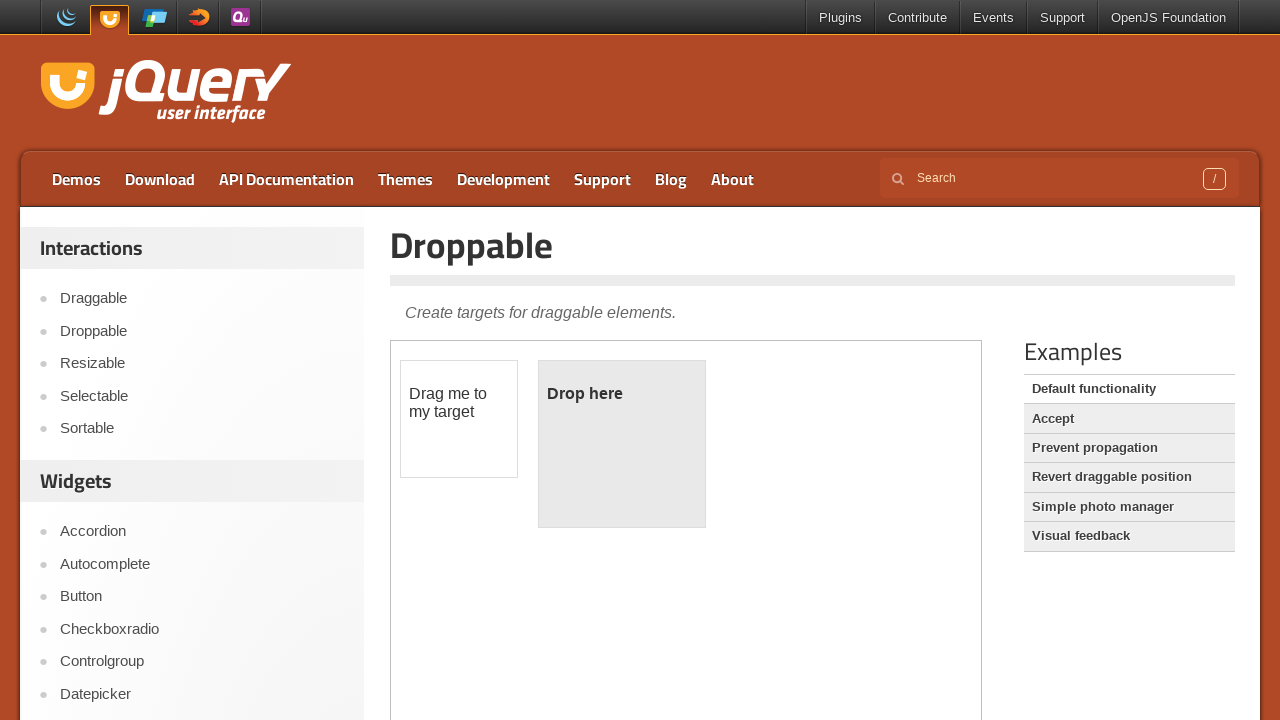

Located the draggable element (#draggable)
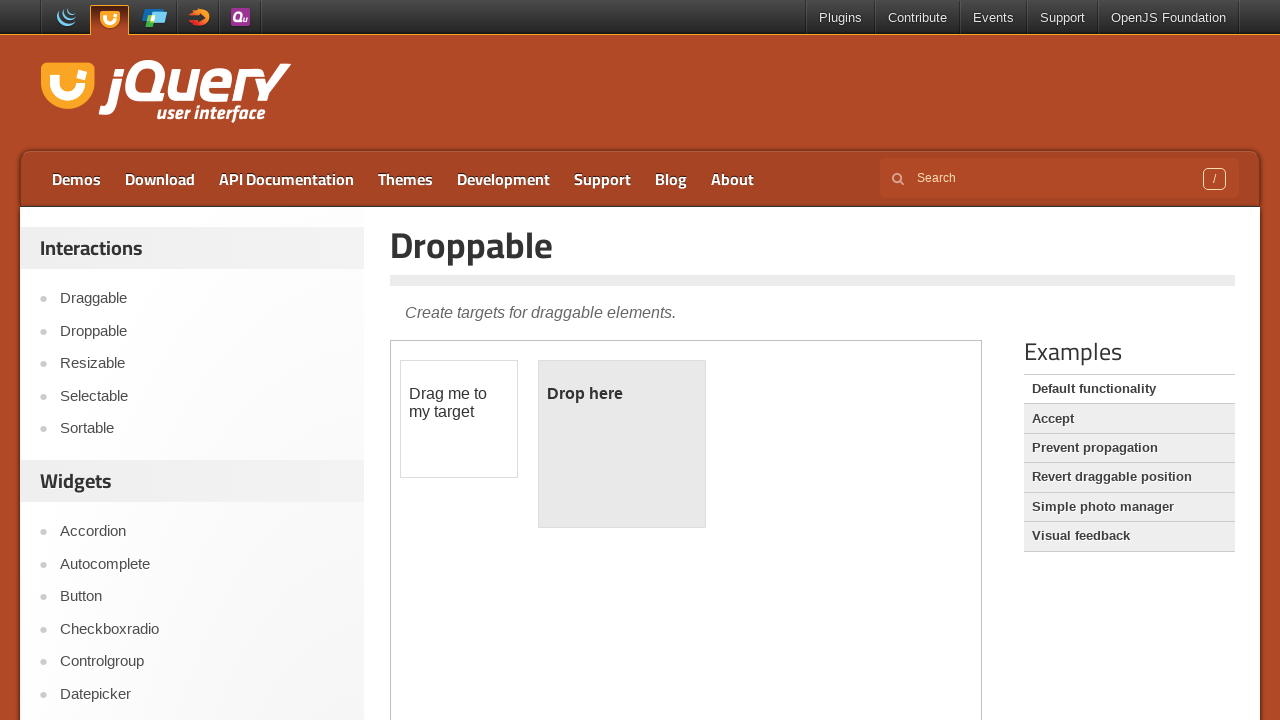

Located the droppable target element (#droppable)
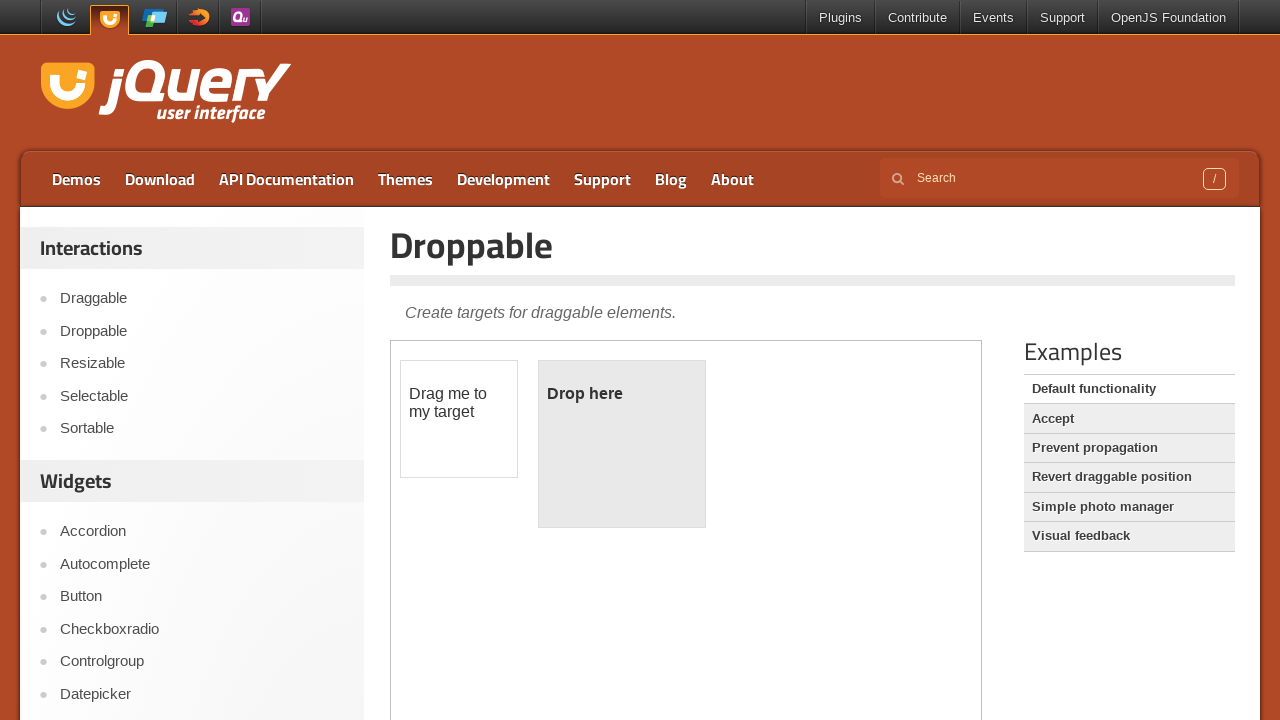

Dragged draggable element onto droppable target area at (622, 444)
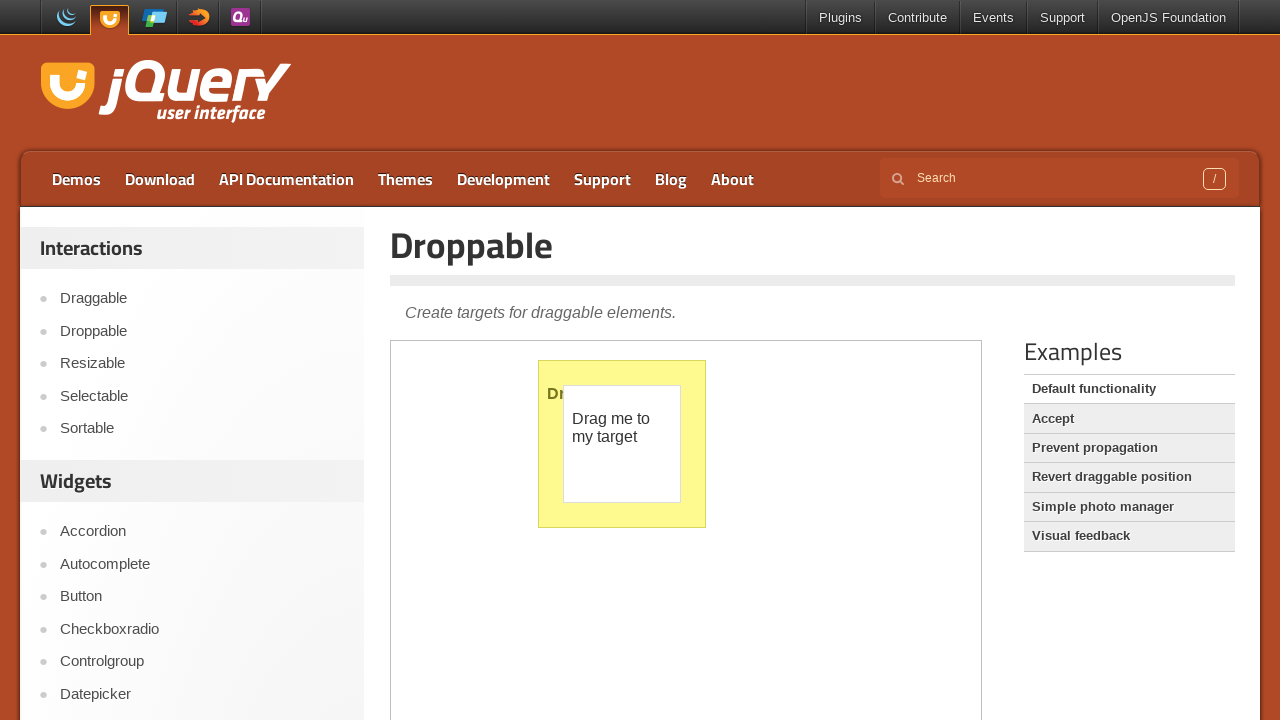

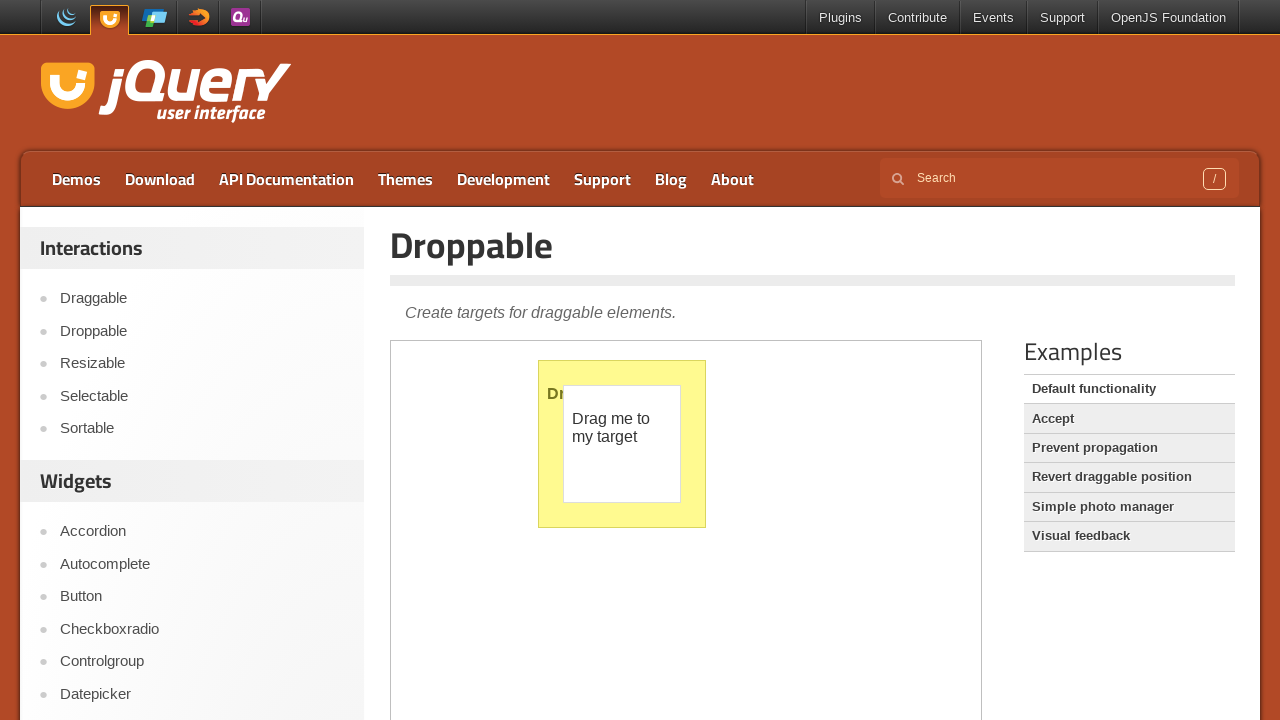